Tests handling of a simple JavaScript alert by clicking the alert button and accepting the alert

Starting URL: https://loopcamp.vercel.app/javascript-alerts.html

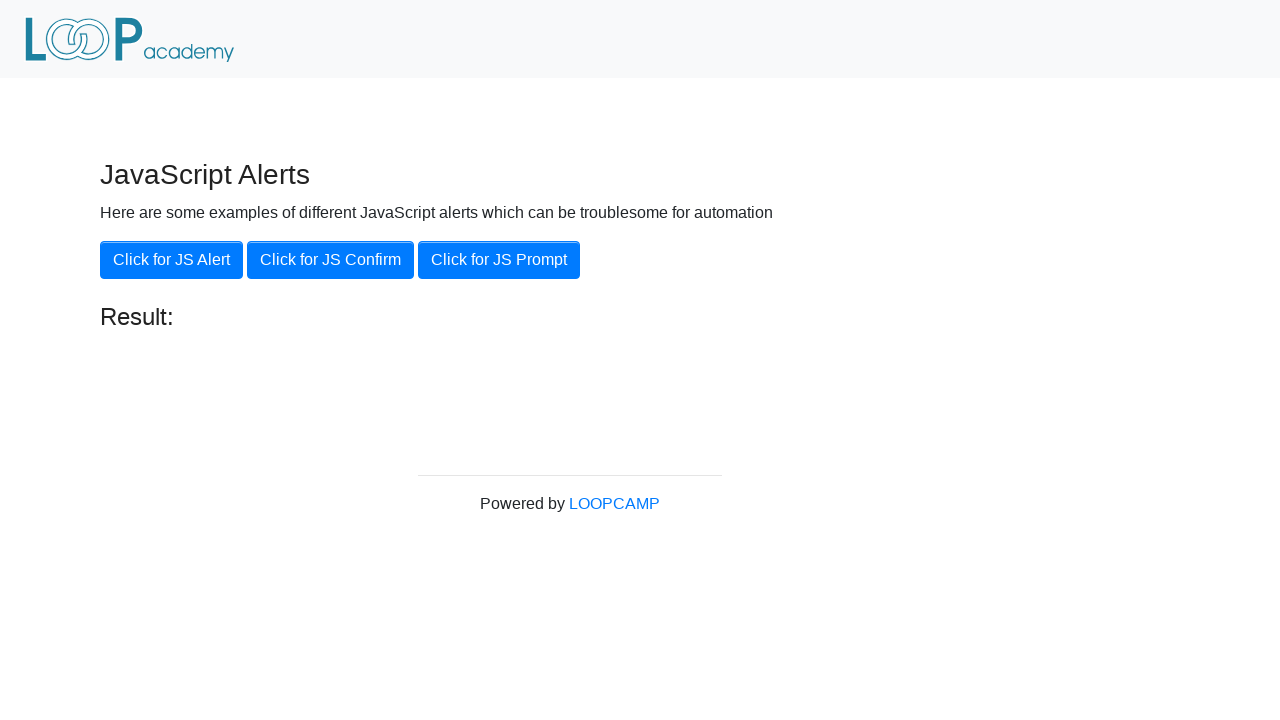

Clicked the 'Click for JS Alert' button at (172, 260) on xpath=//button[text()='Click for JS Alert']
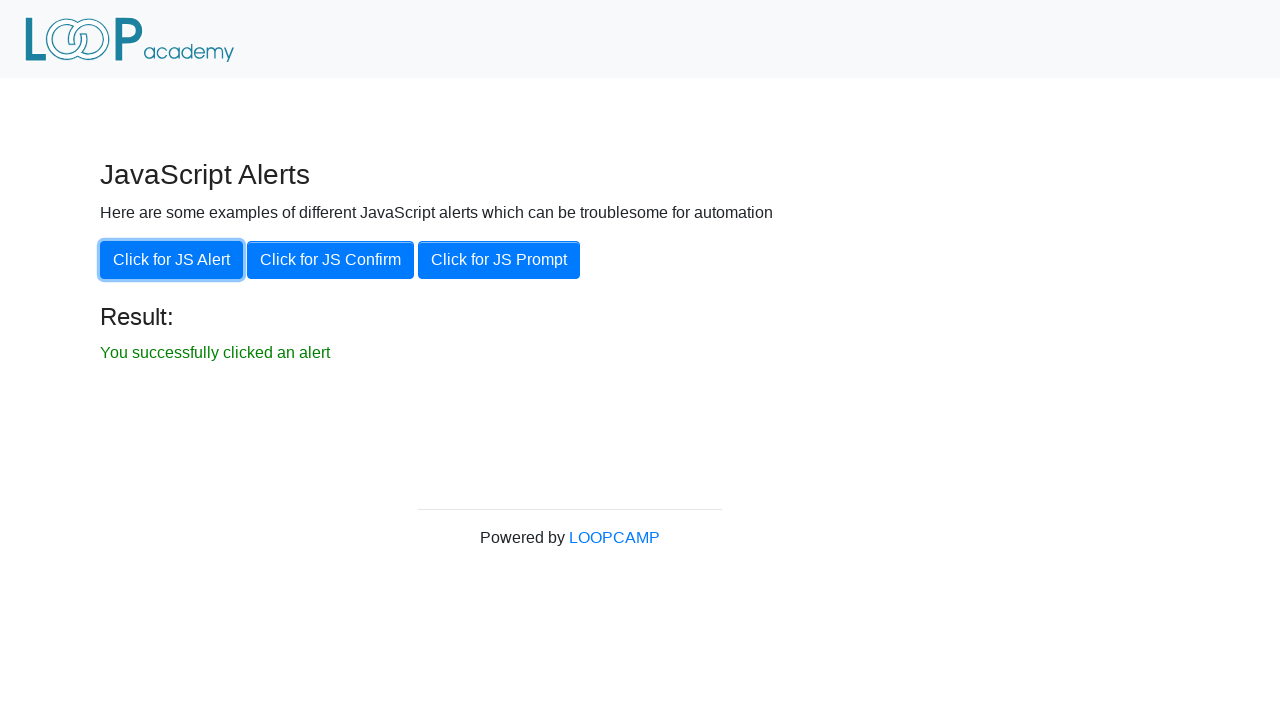

Set up dialog handler to accept alerts
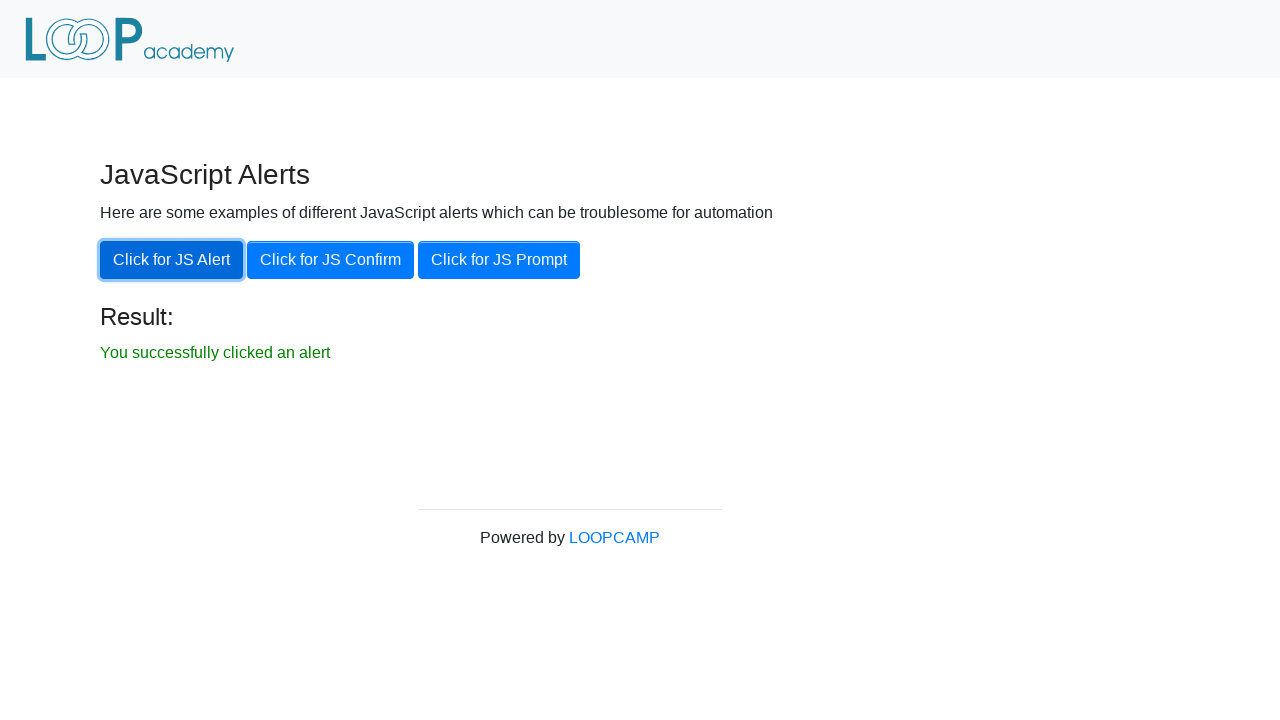

Clicked the 'Click for JS Alert' button again at (172, 260) on xpath=//button[text()='Click for JS Alert']
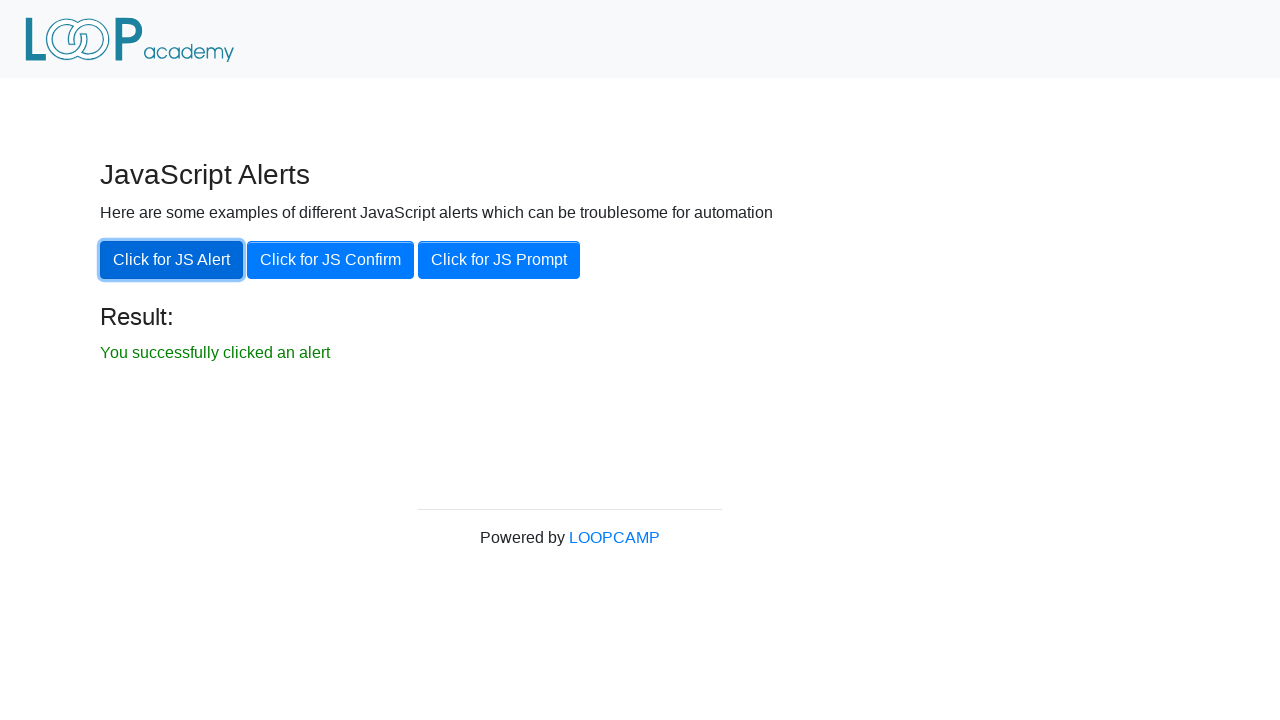

Success message appeared after accepting the alert
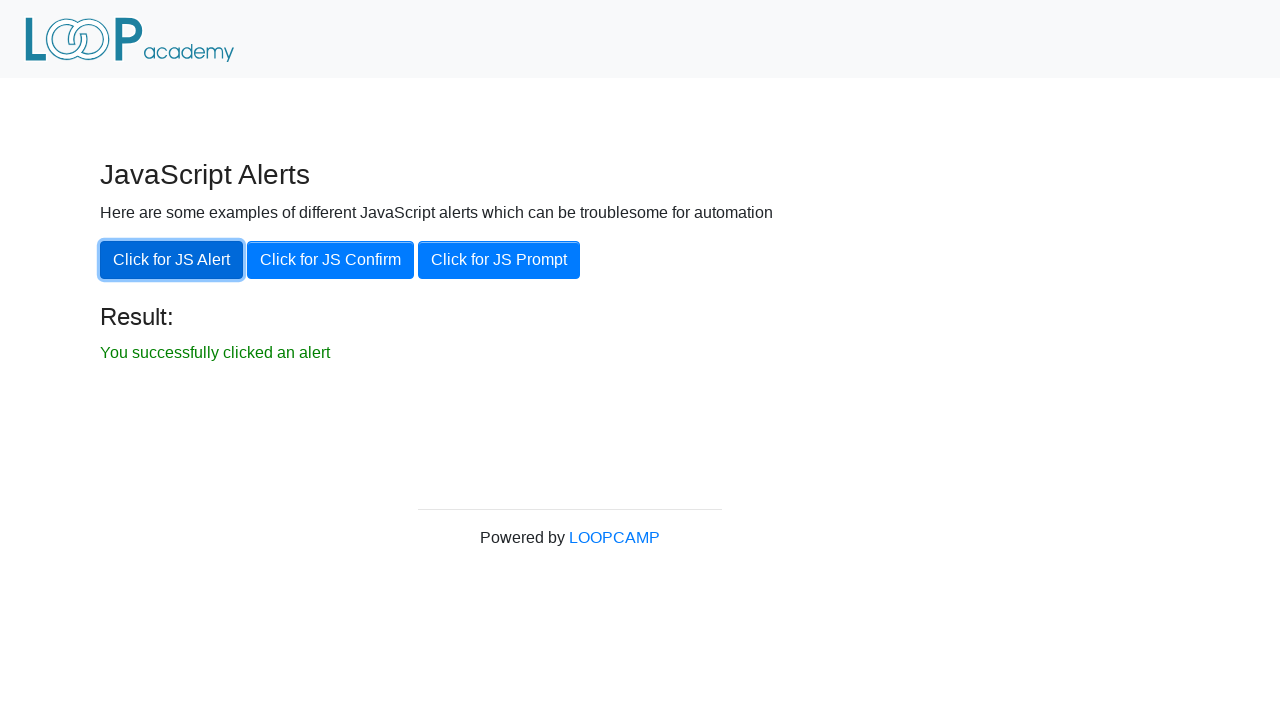

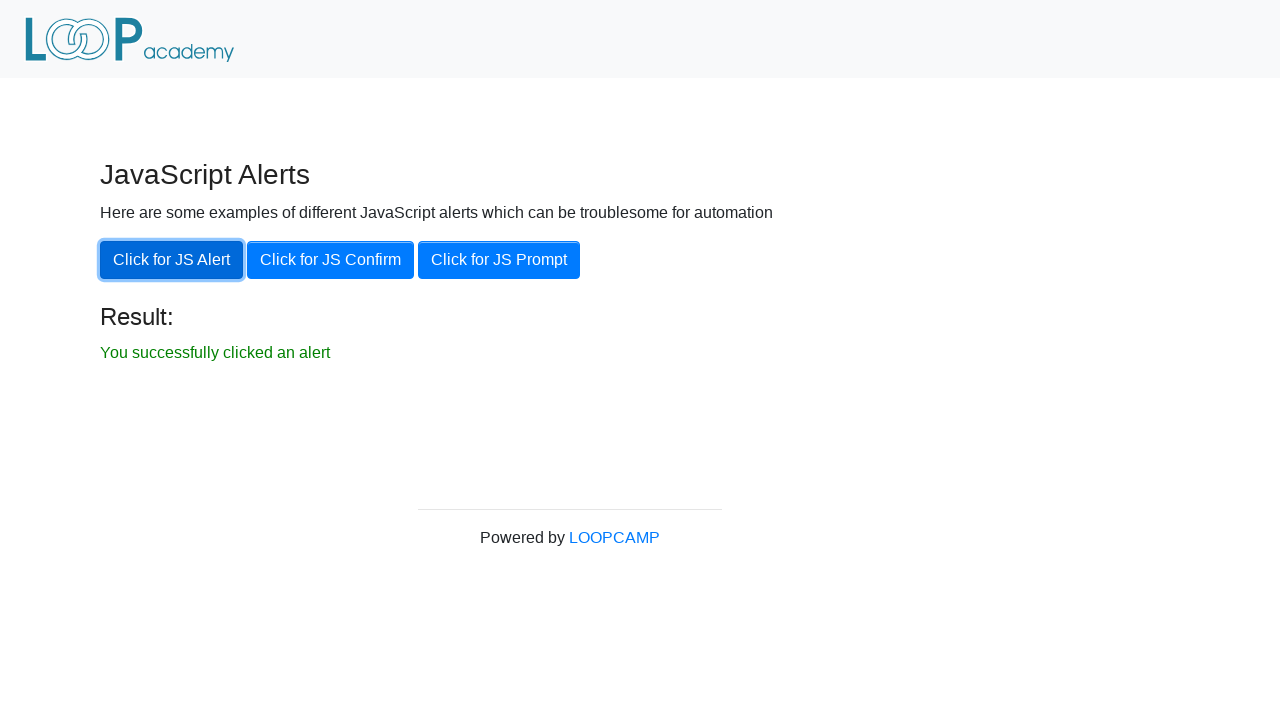